Navigates to the omayo blogspot test page and waits for it to load

Starting URL: https://omayo.blogspot.com/

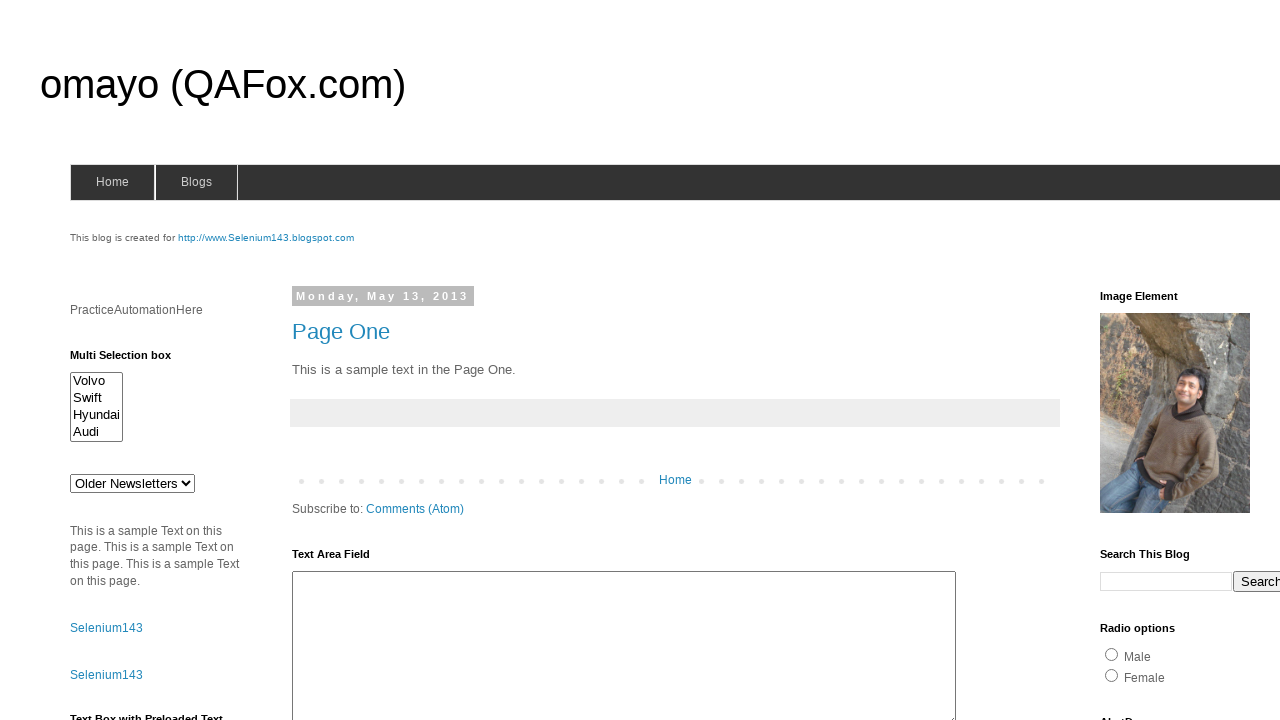

Navigated to omayo blogspot test page
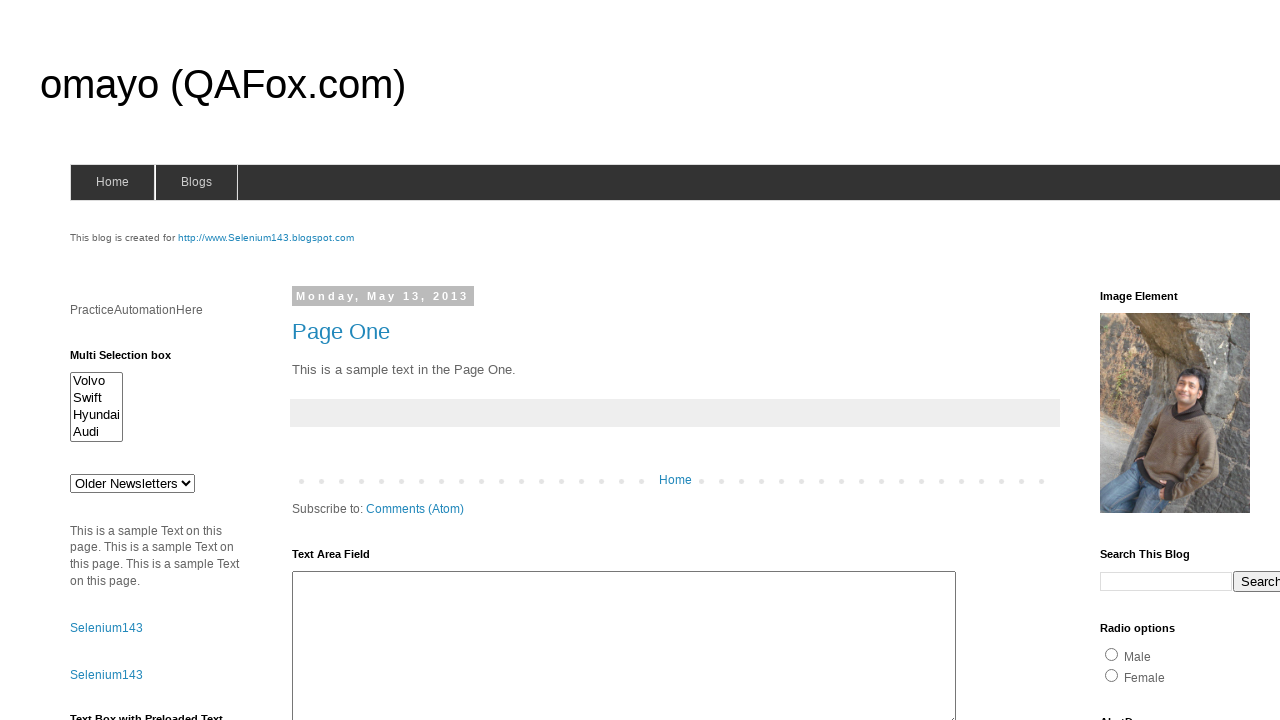

Page DOM content loaded
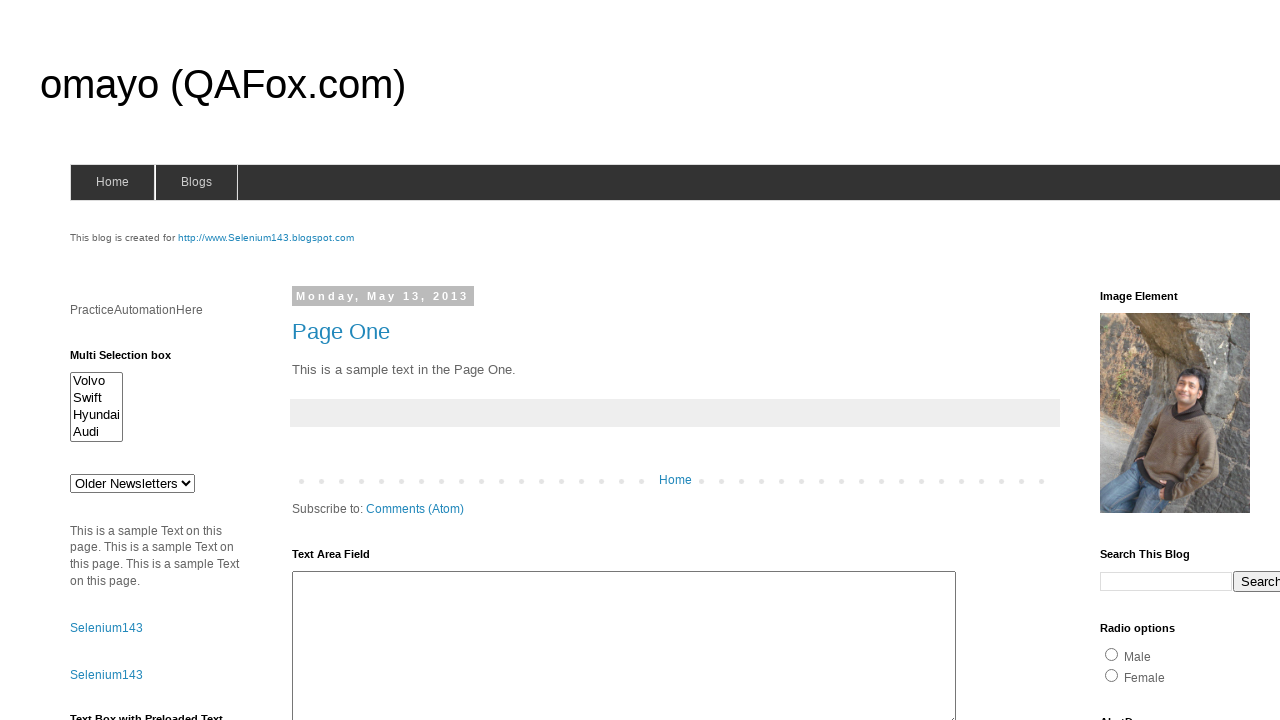

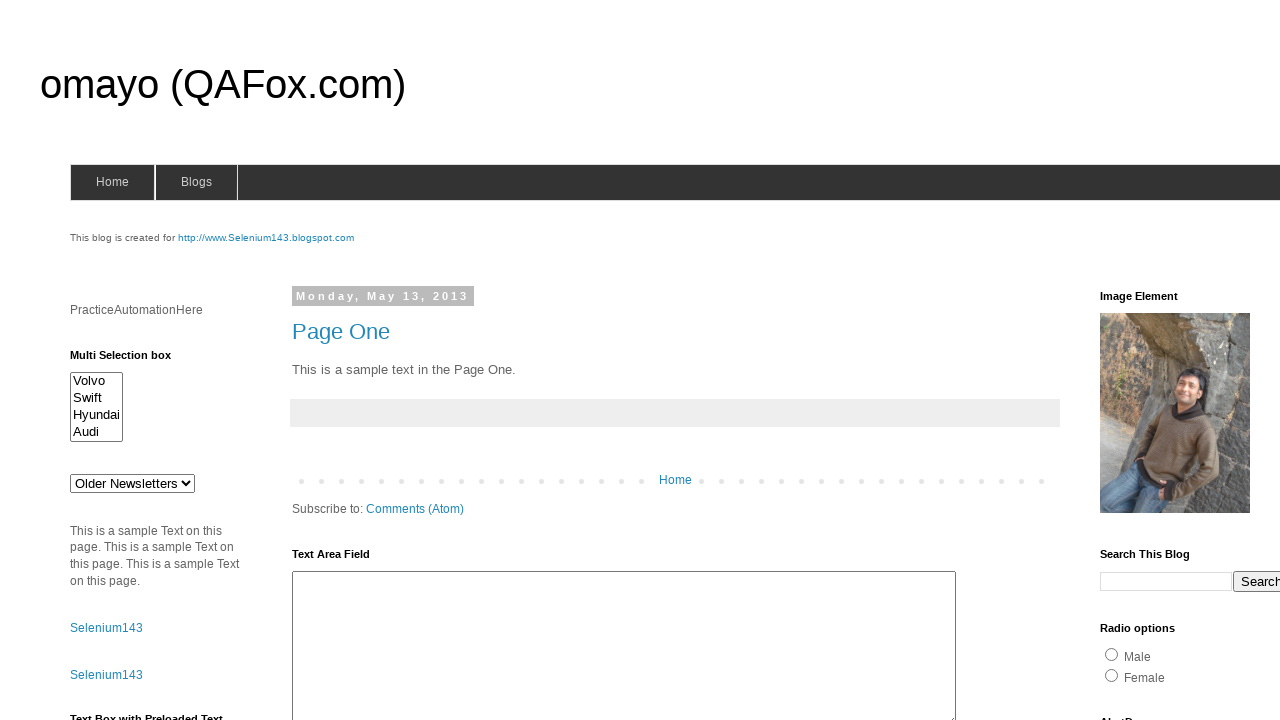